Navigates to Rediff mail login page to verify the page loads correctly

Starting URL: https://mail.rediff.com/cgi-bin/login.cgi

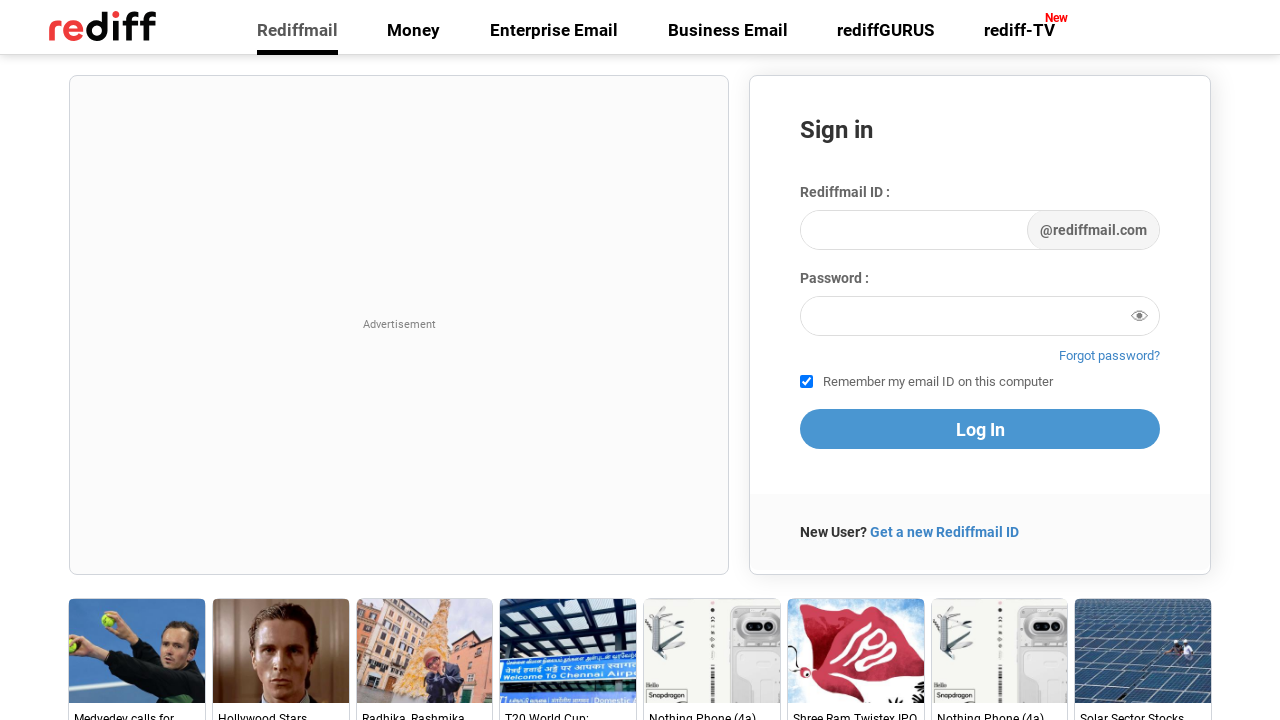

Navigated to Rediff mail login page
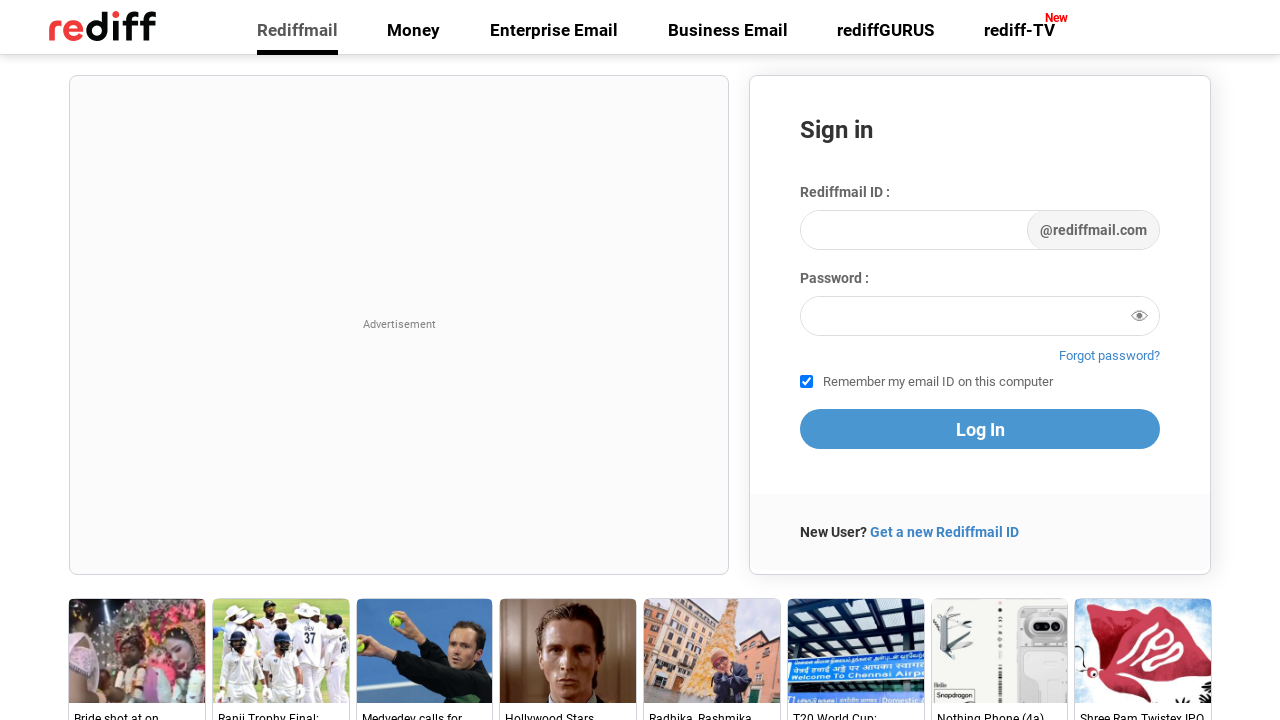

Wait for the login page to fully load
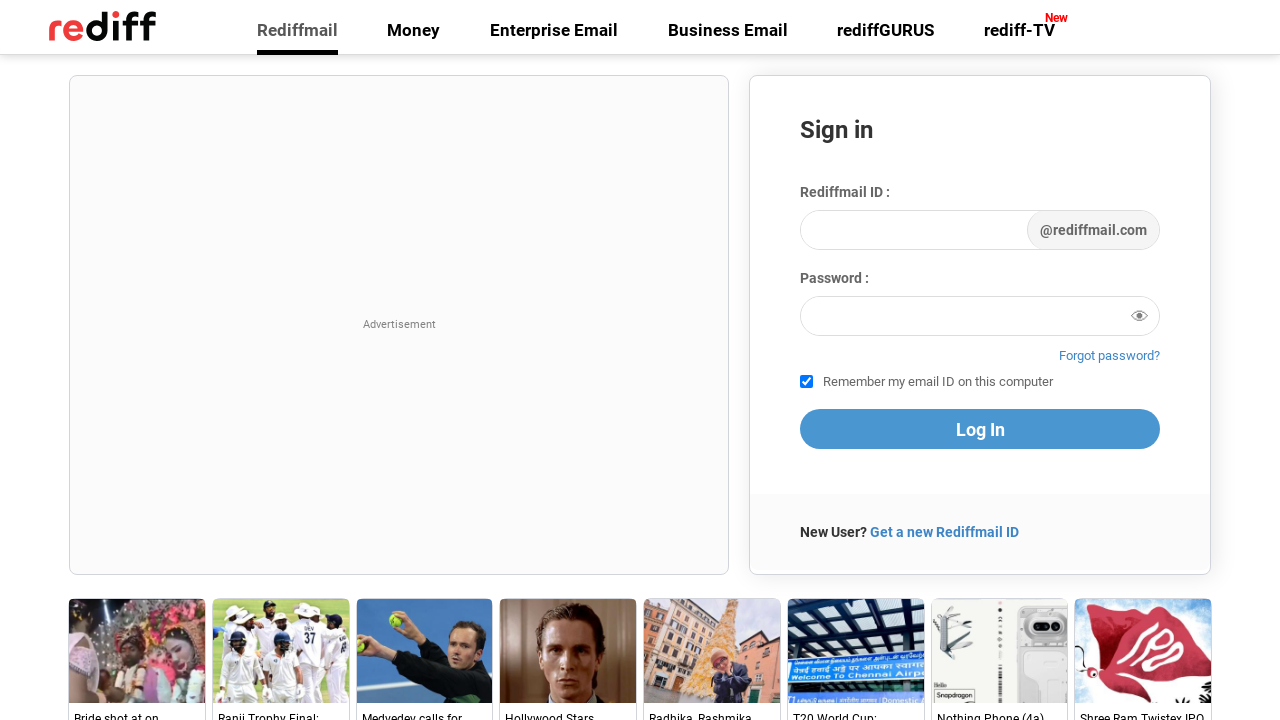

Verified login input field is present on the page
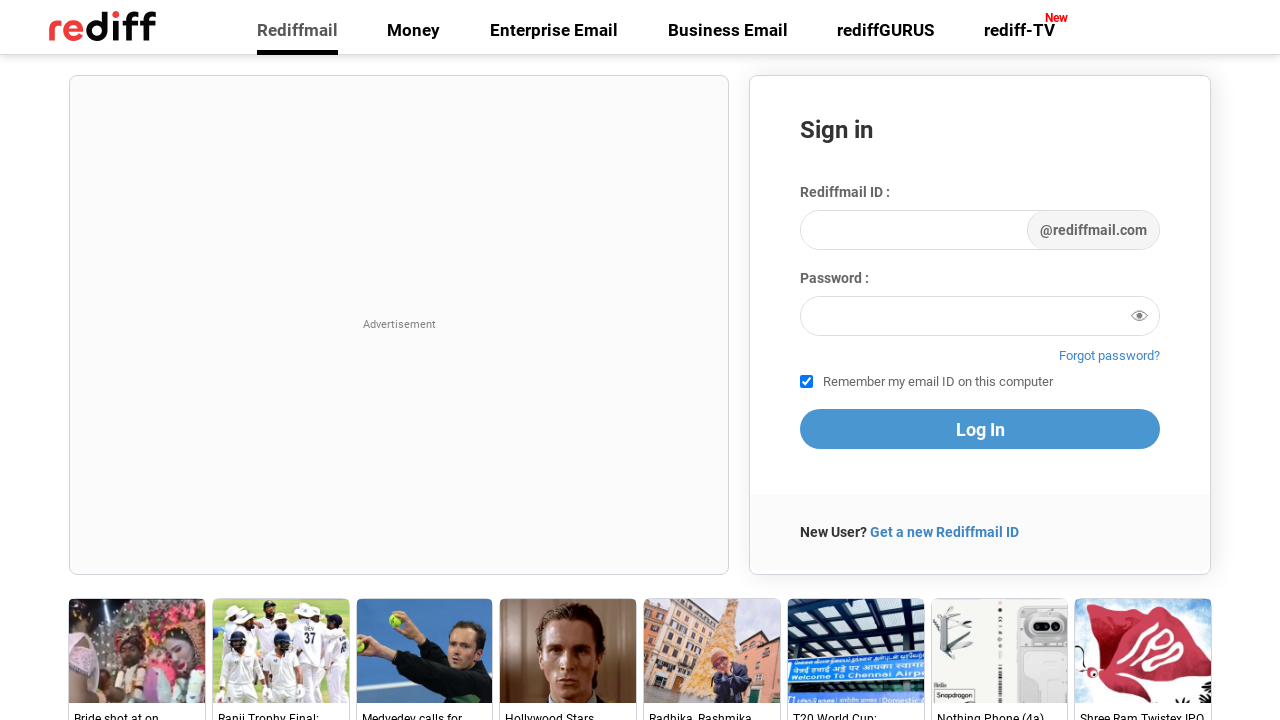

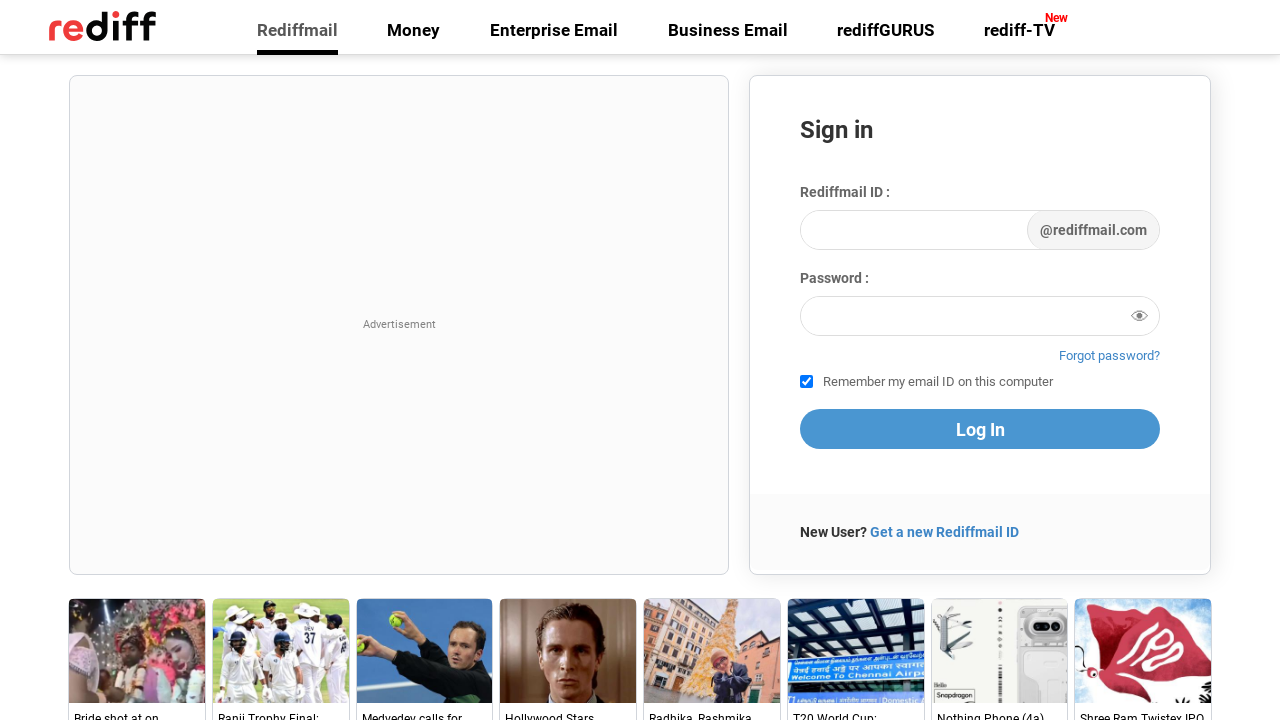